Tests Youdao translation service by entering text and clicking the translate button

Starting URL: https://www.youdao.com/

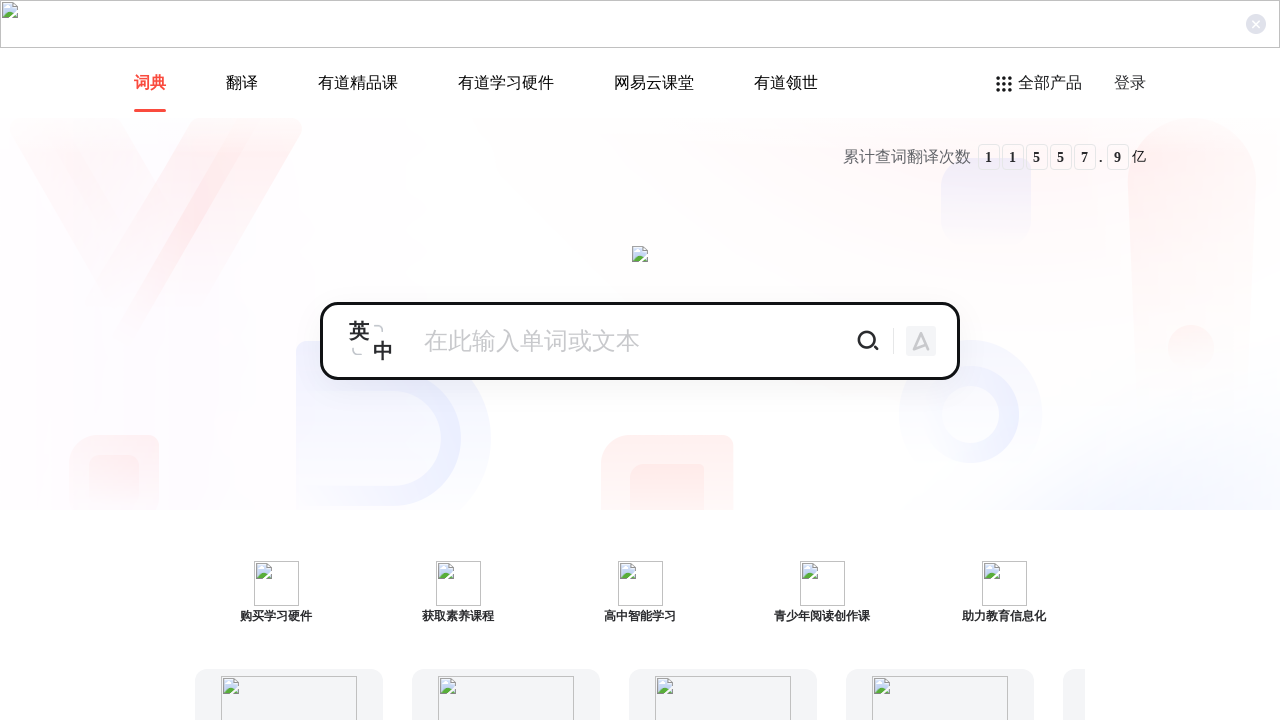

Navigated to Youdao translation service homepage
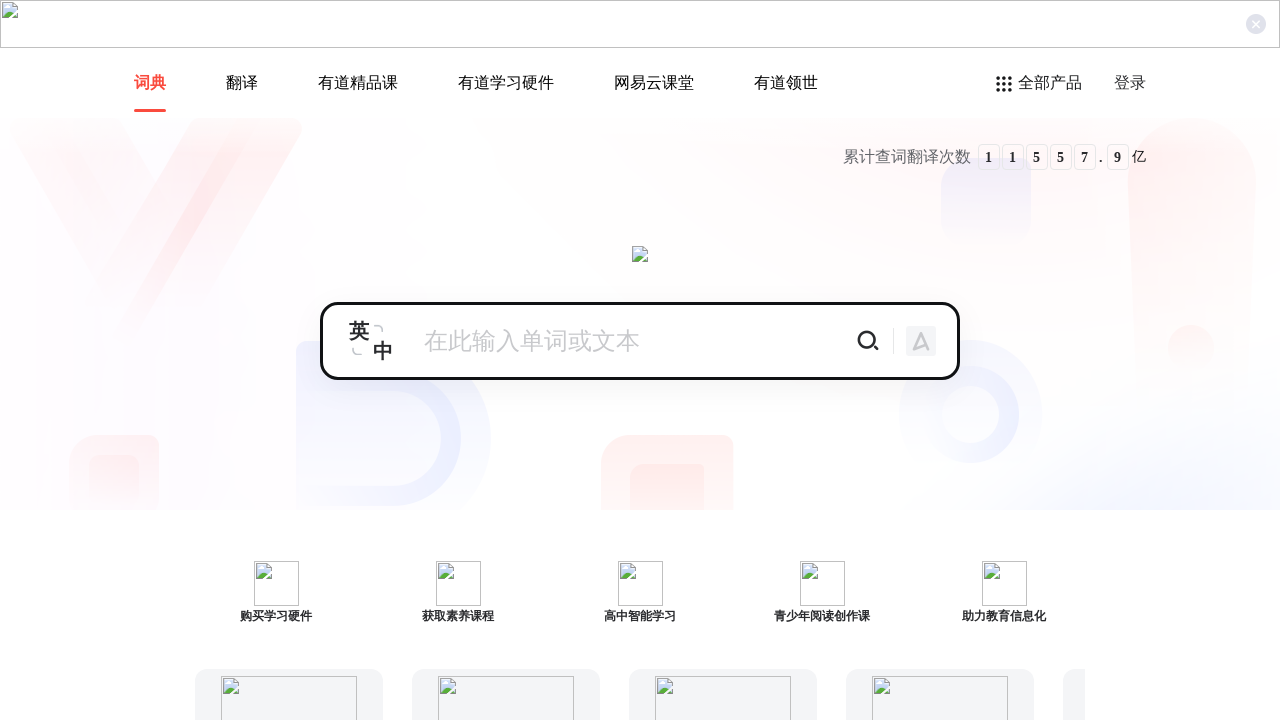

Entered '有道' in the translation input field on //input[@type='text']
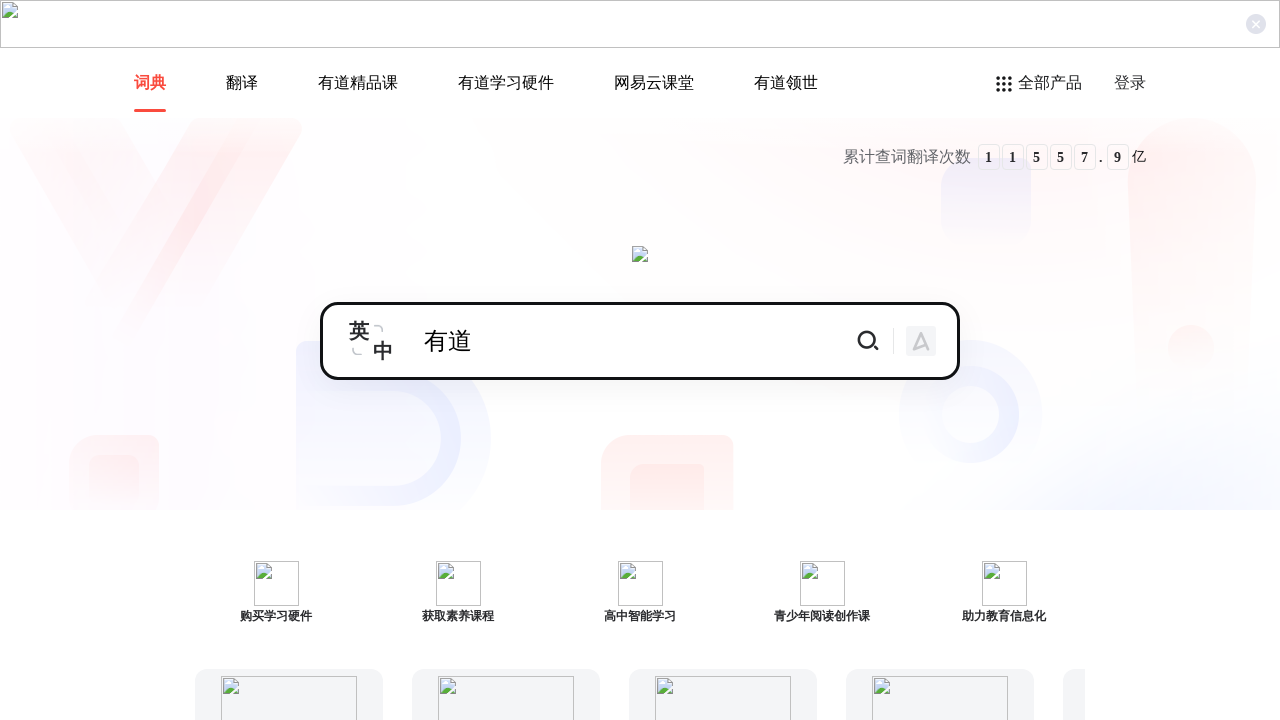

Clicked the translate button at (868, 341) on xpath=//a[@class='translate_btn']
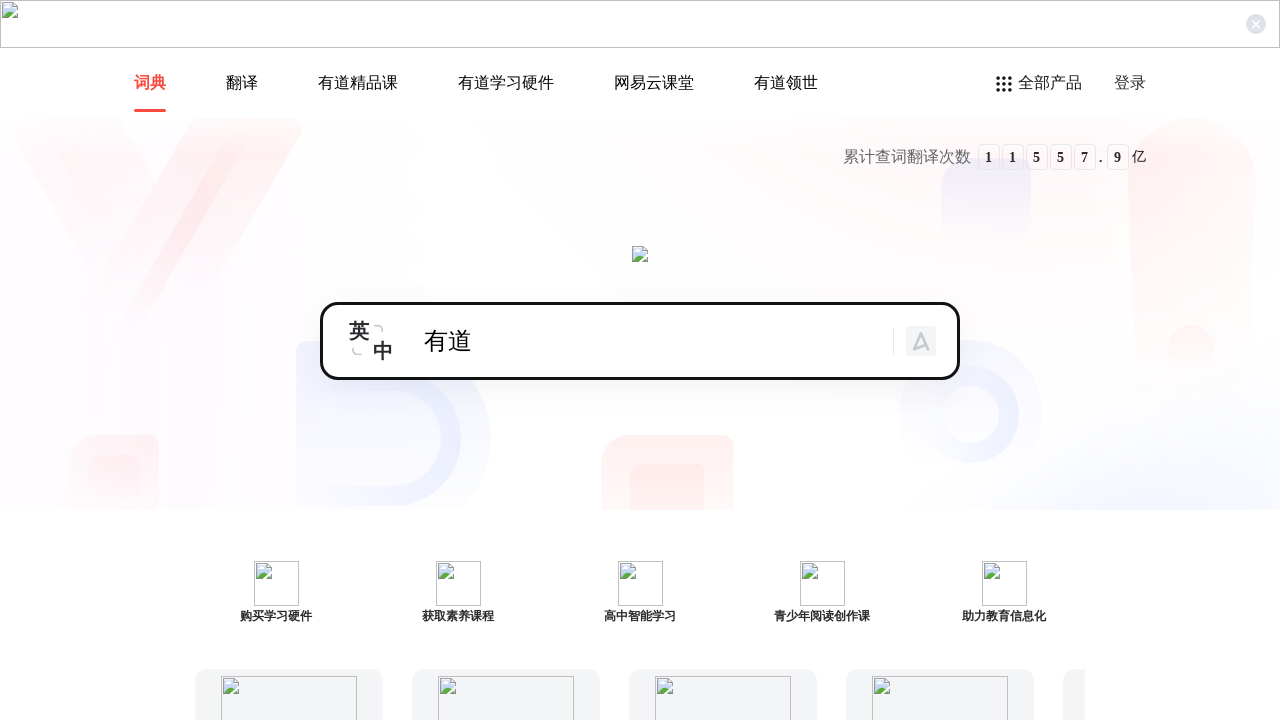

Waited for translation result to load
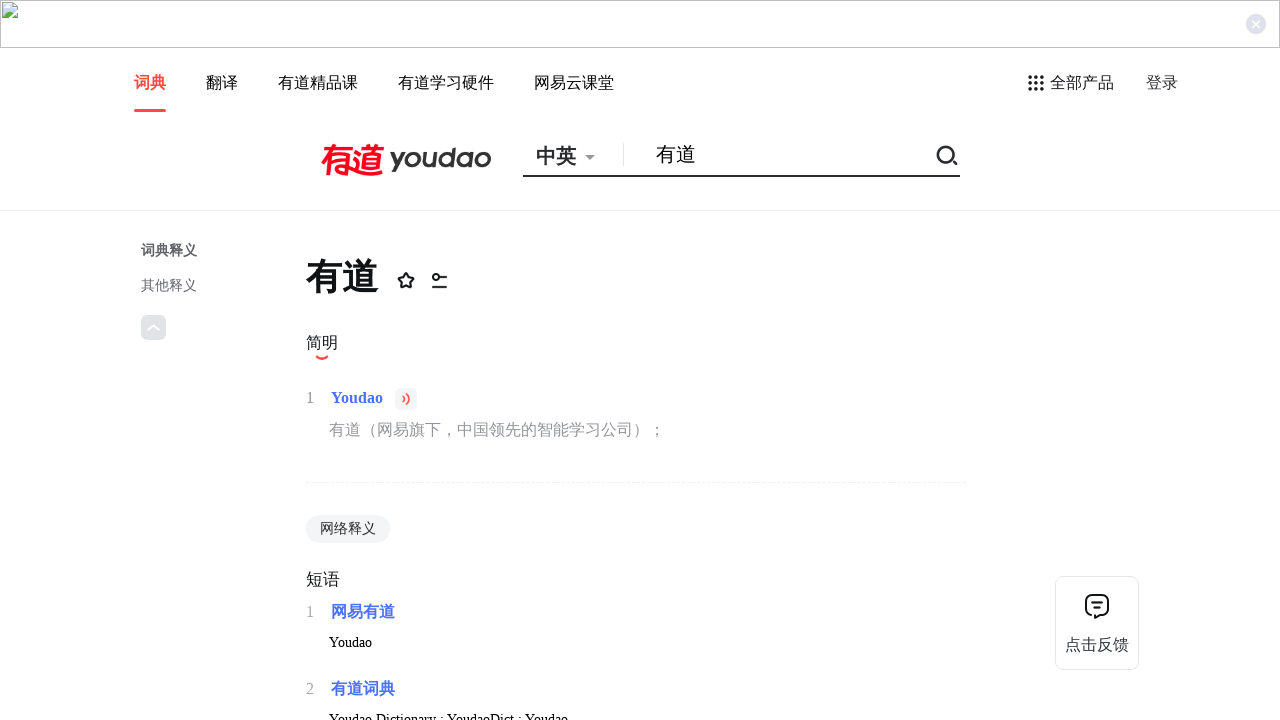

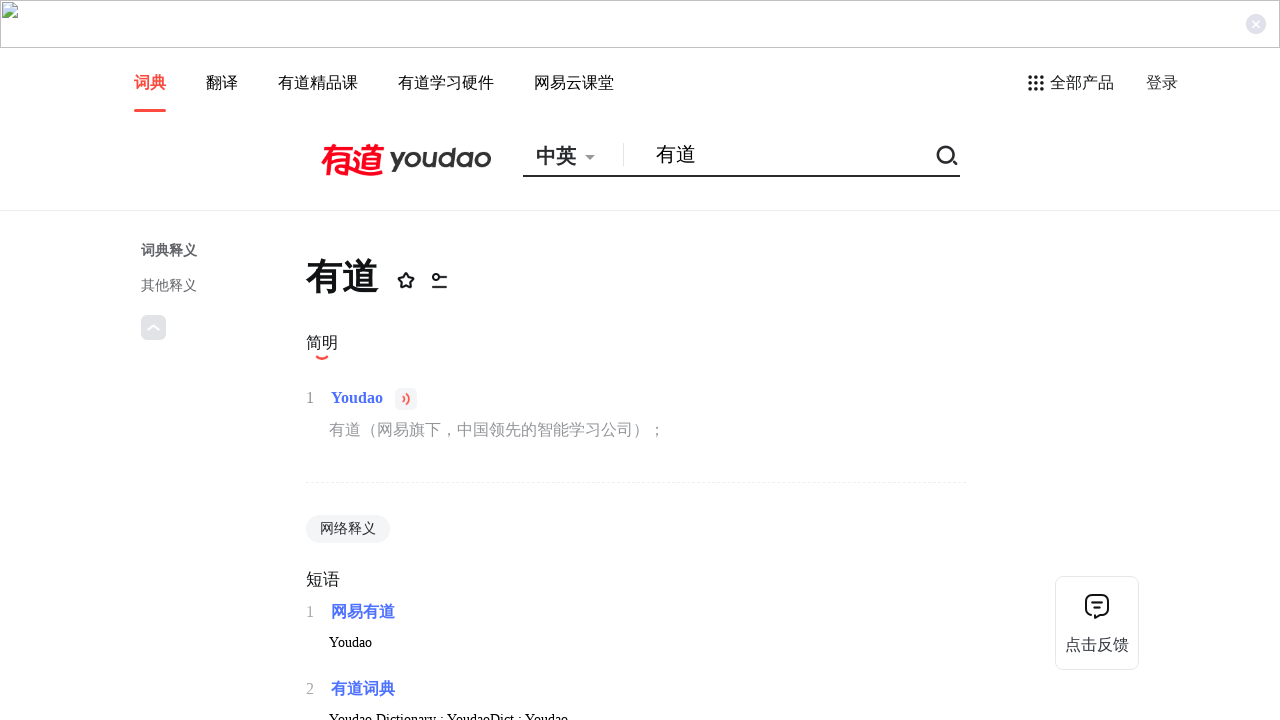